Tests sorting the Due column in ascending order by clicking the column header and verifying the values are sorted correctly using CSS pseudo-class selectors.

Starting URL: http://the-internet.herokuapp.com/tables

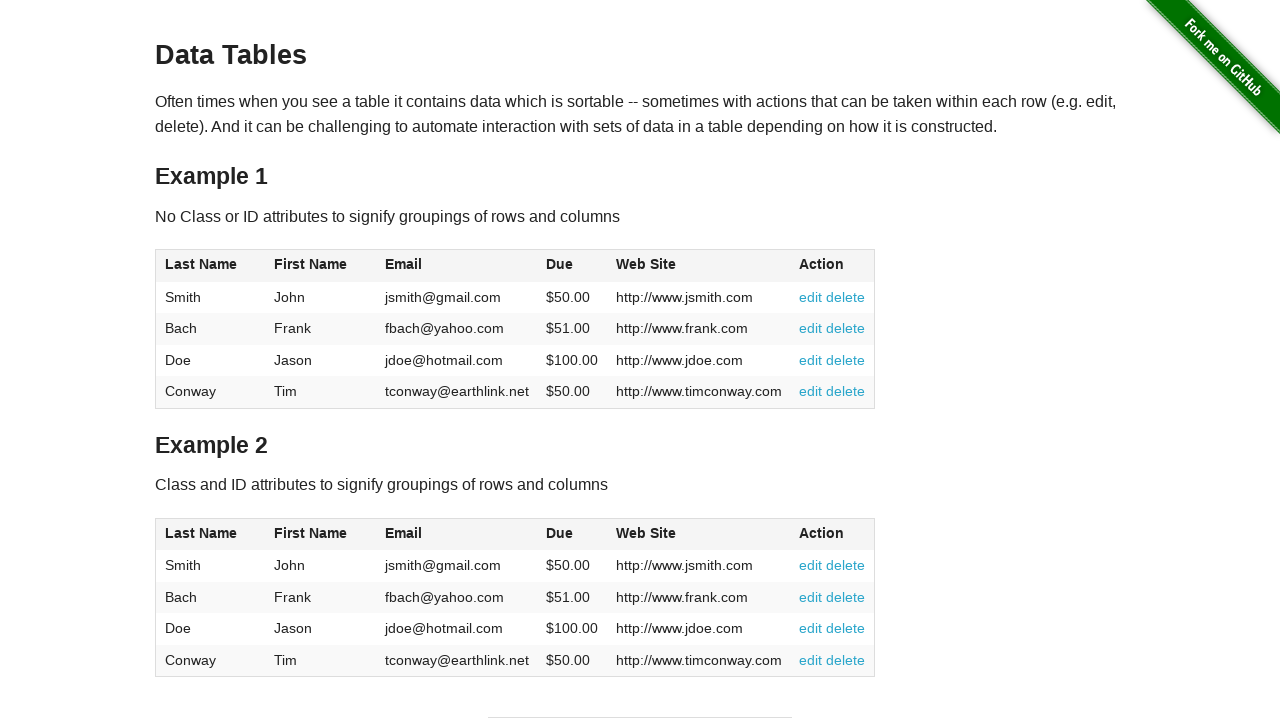

Clicked the Due column header to sort in ascending order at (572, 266) on #table1 thead tr th:nth-child(4)
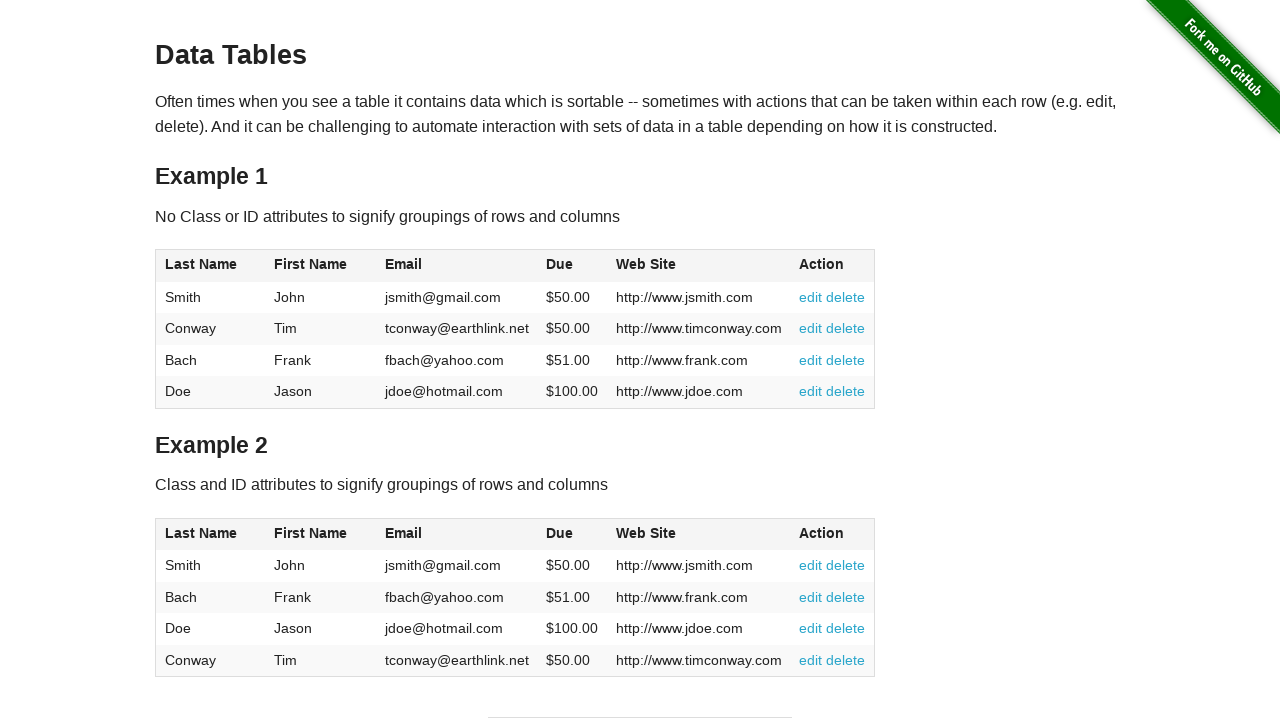

Verified that table sorted and Due column cells are present
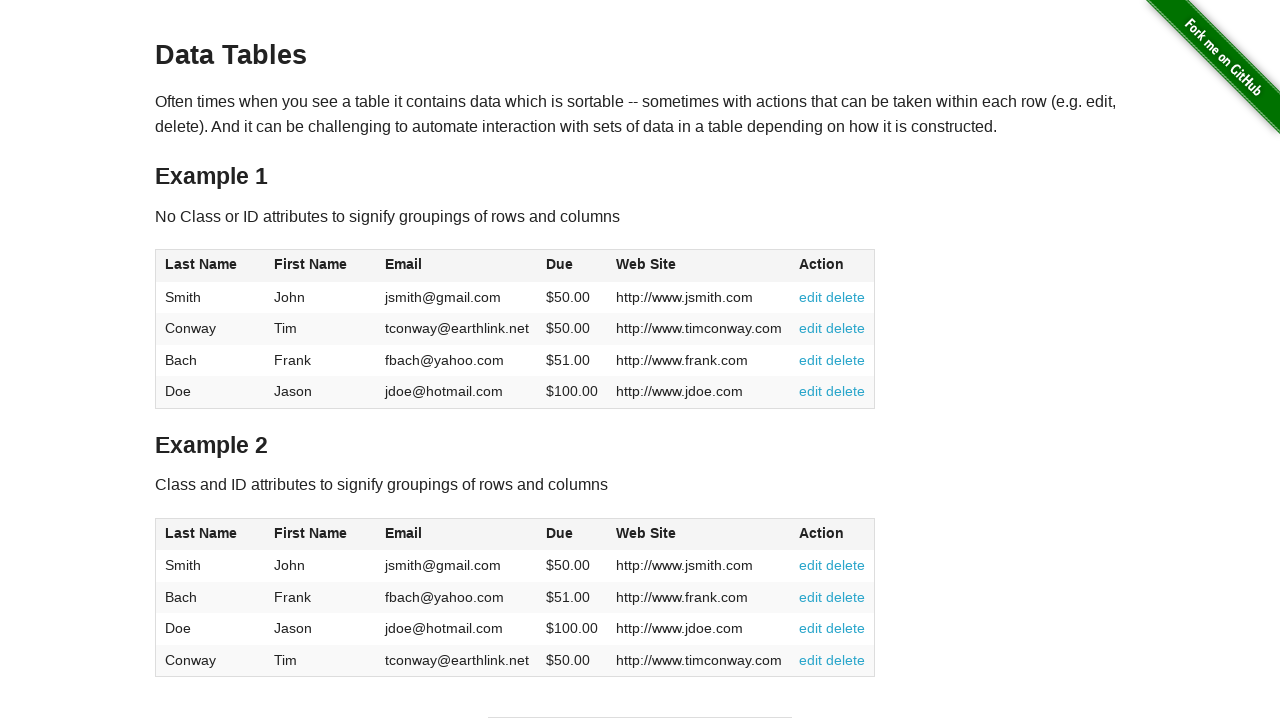

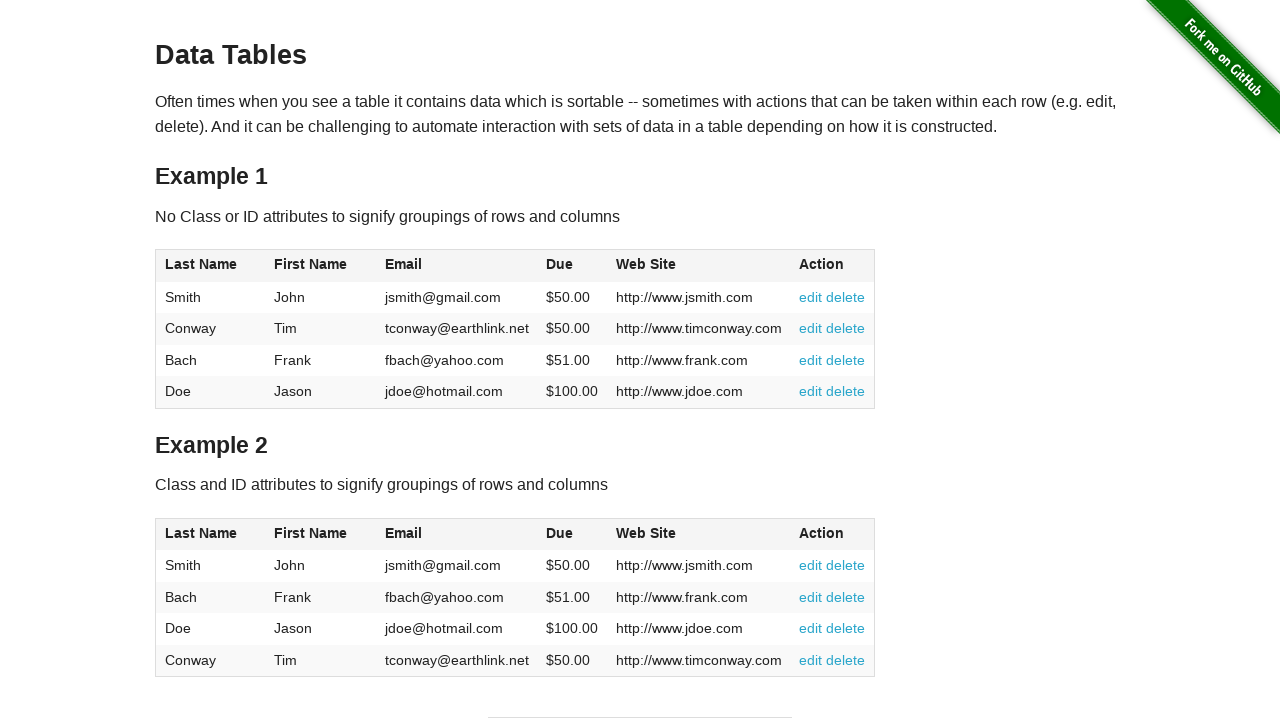